Tests autocomplete/autosuggest dropdown functionality by typing a partial country name and selecting the matching option from the suggestions list

Starting URL: https://rahulshettyacademy.com/dropdownsPractise/

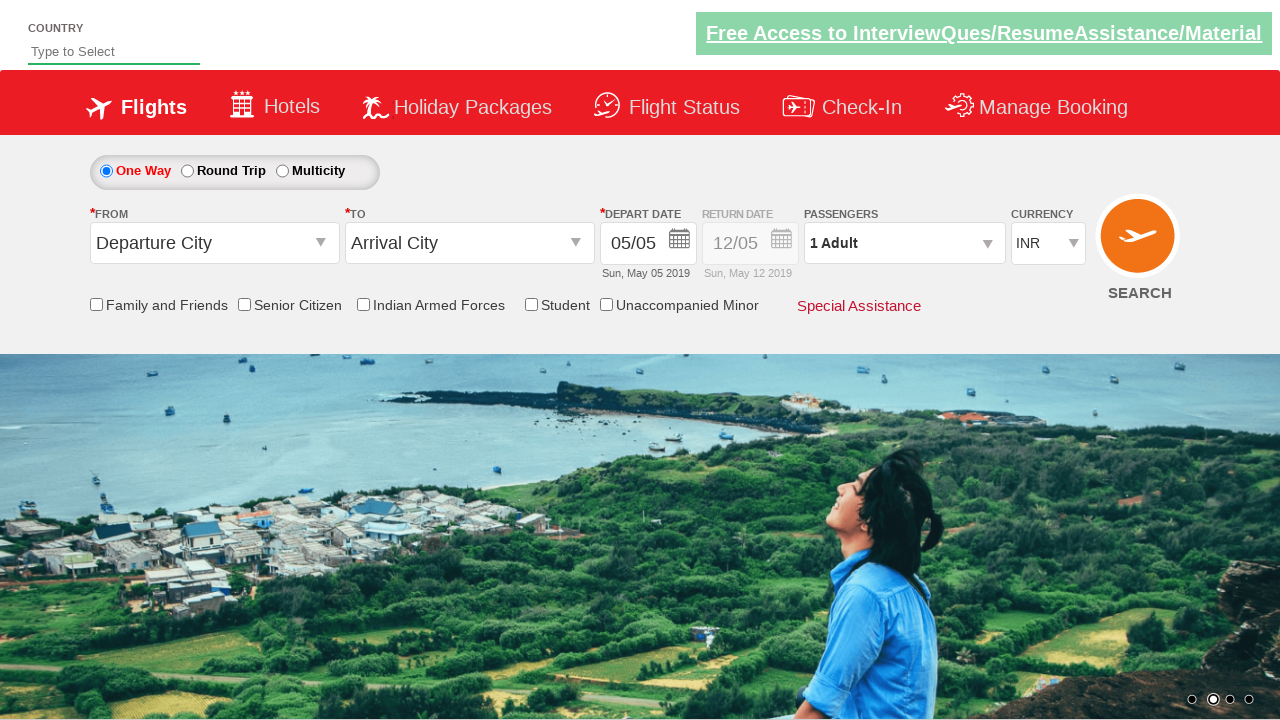

Typed 'Ind' into autosuggest field on #autosuggest
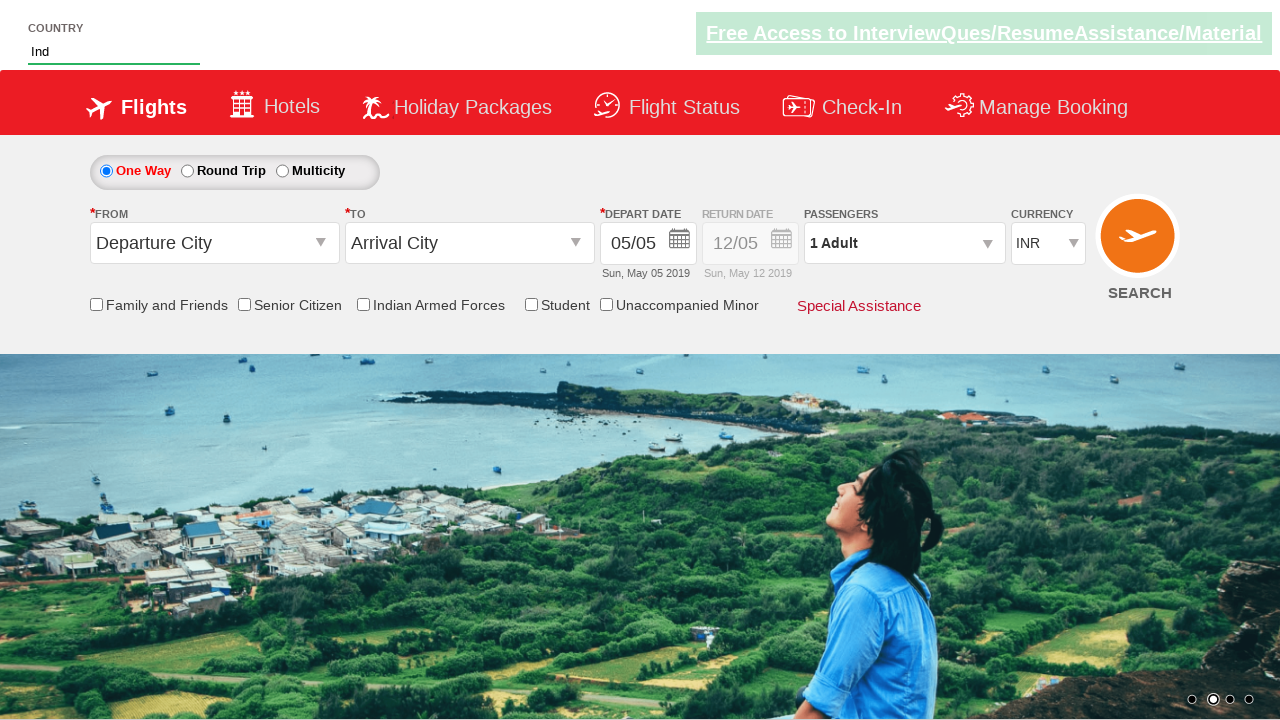

Autocomplete suggestions dropdown appeared
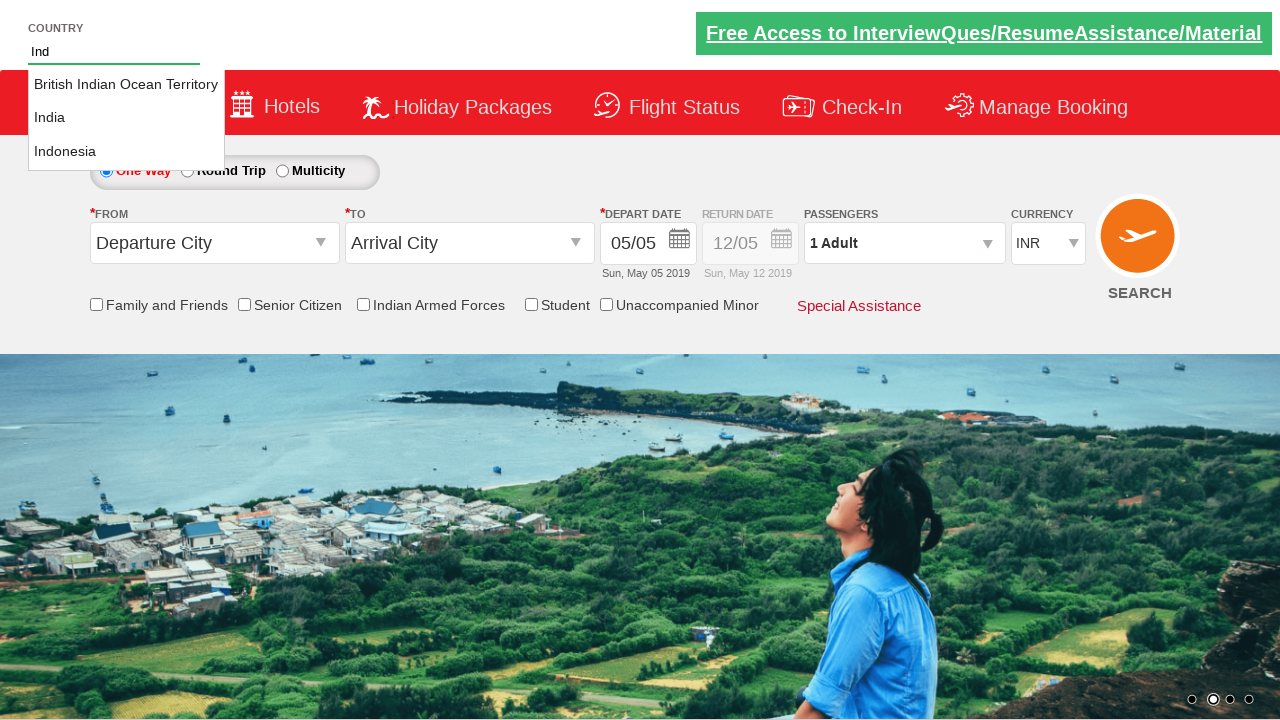

Selected 'India' from autocomplete suggestions at (126, 118) on li.ui-menu-item a >> nth=1
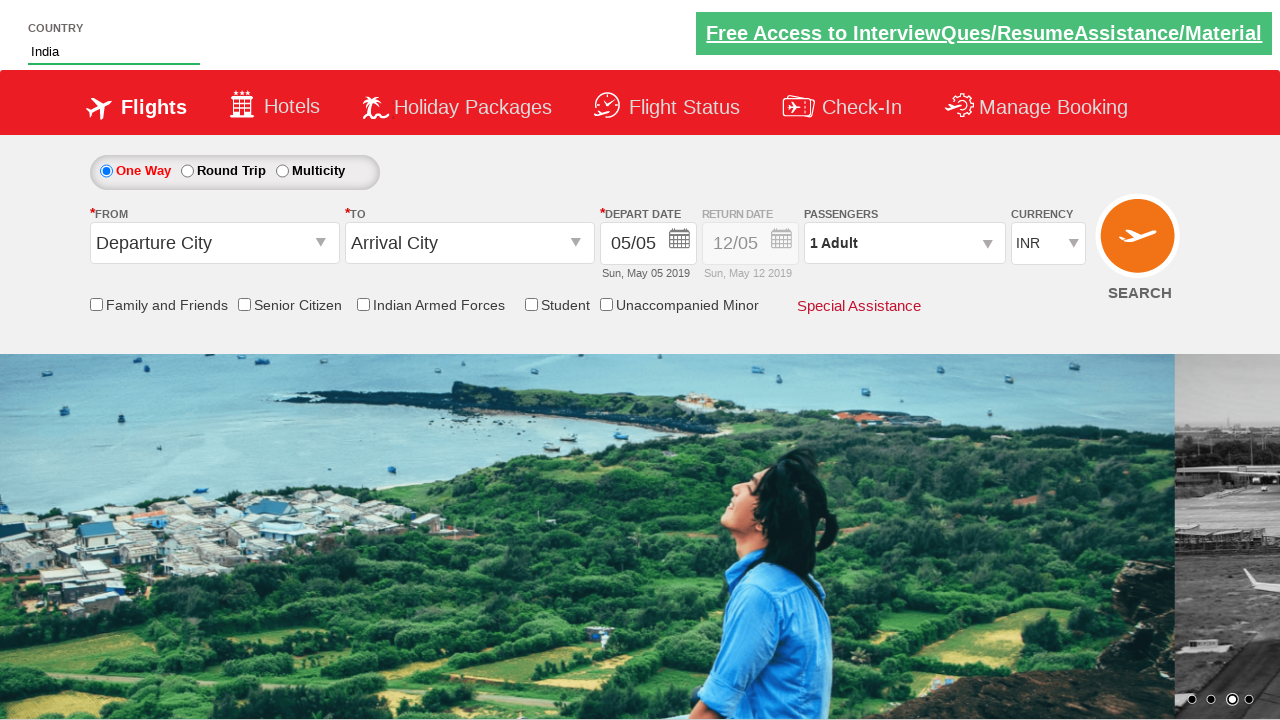

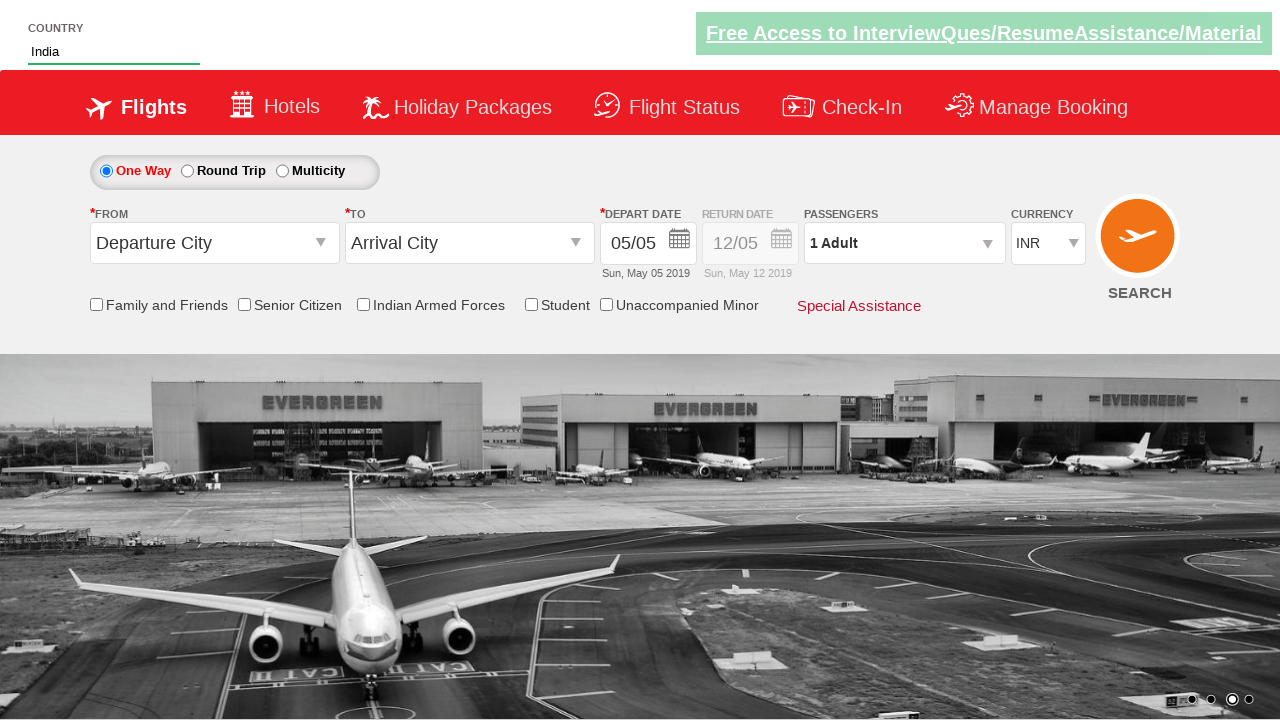